Opens the DemoQA automation practice form website

Starting URL: https://demoqa.com/automation-practice-form

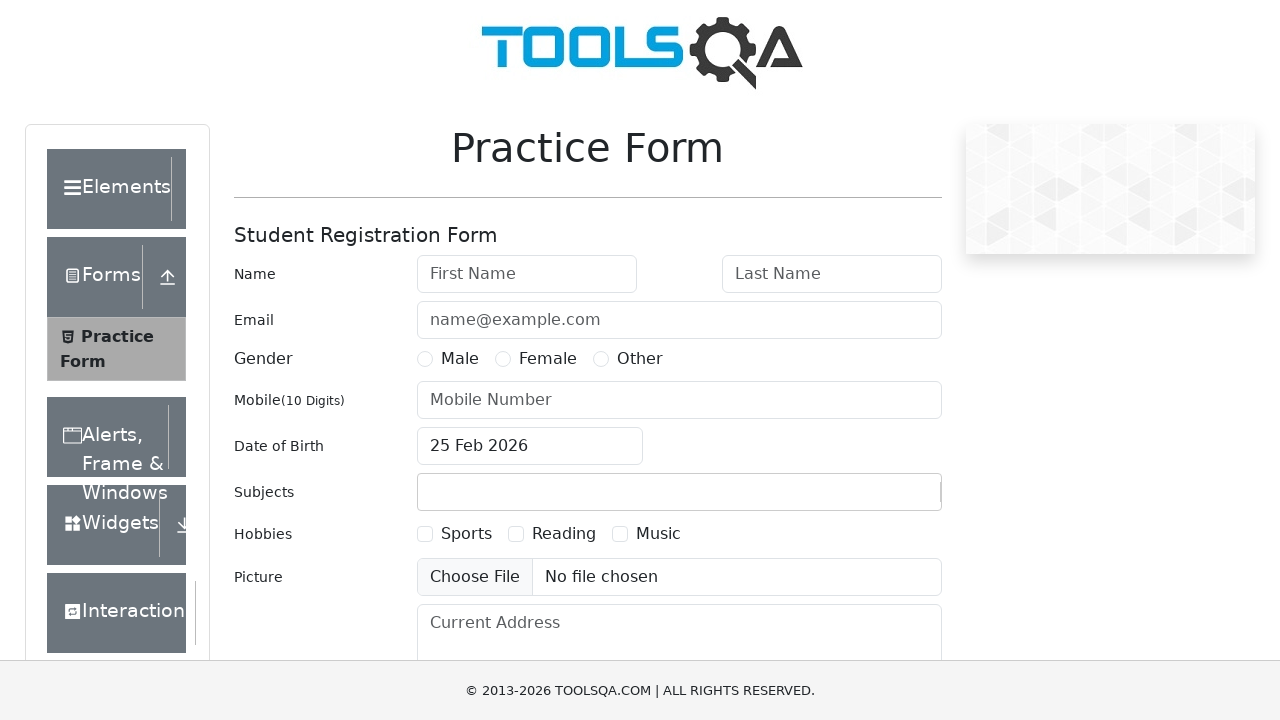

DemoQA automation practice form website loaded at https://demoqa.com/automation-practice-form
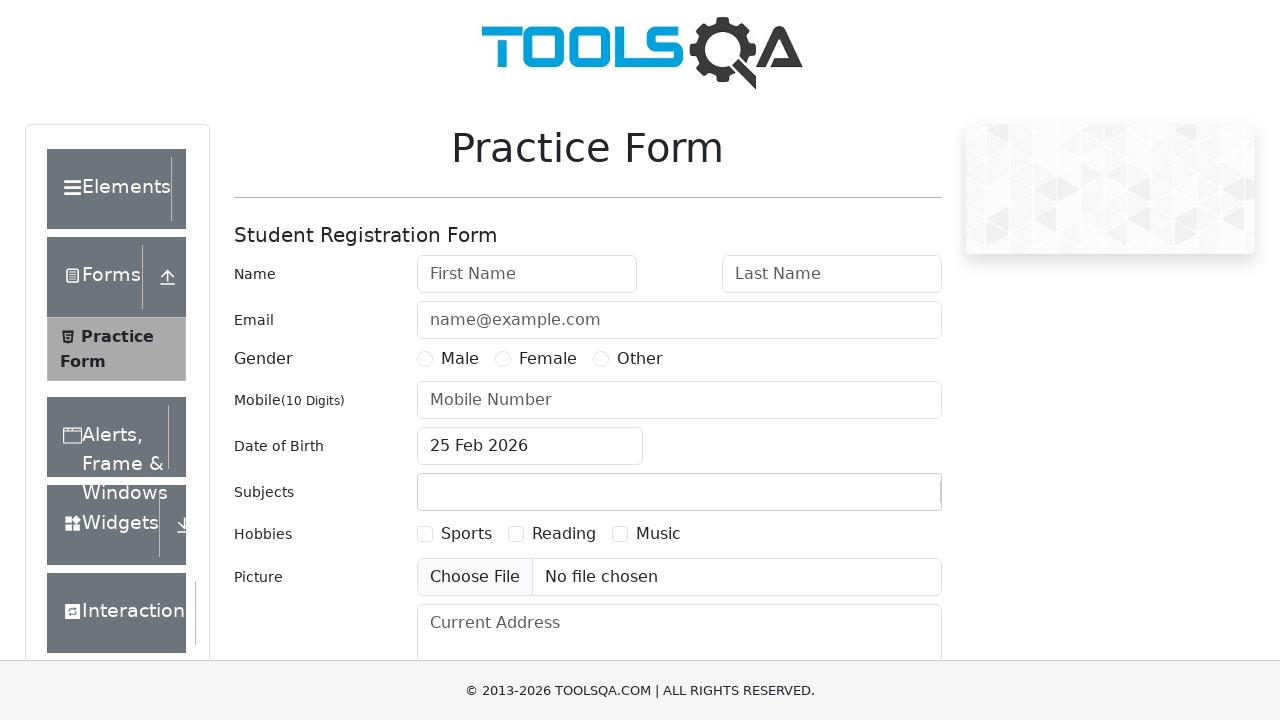

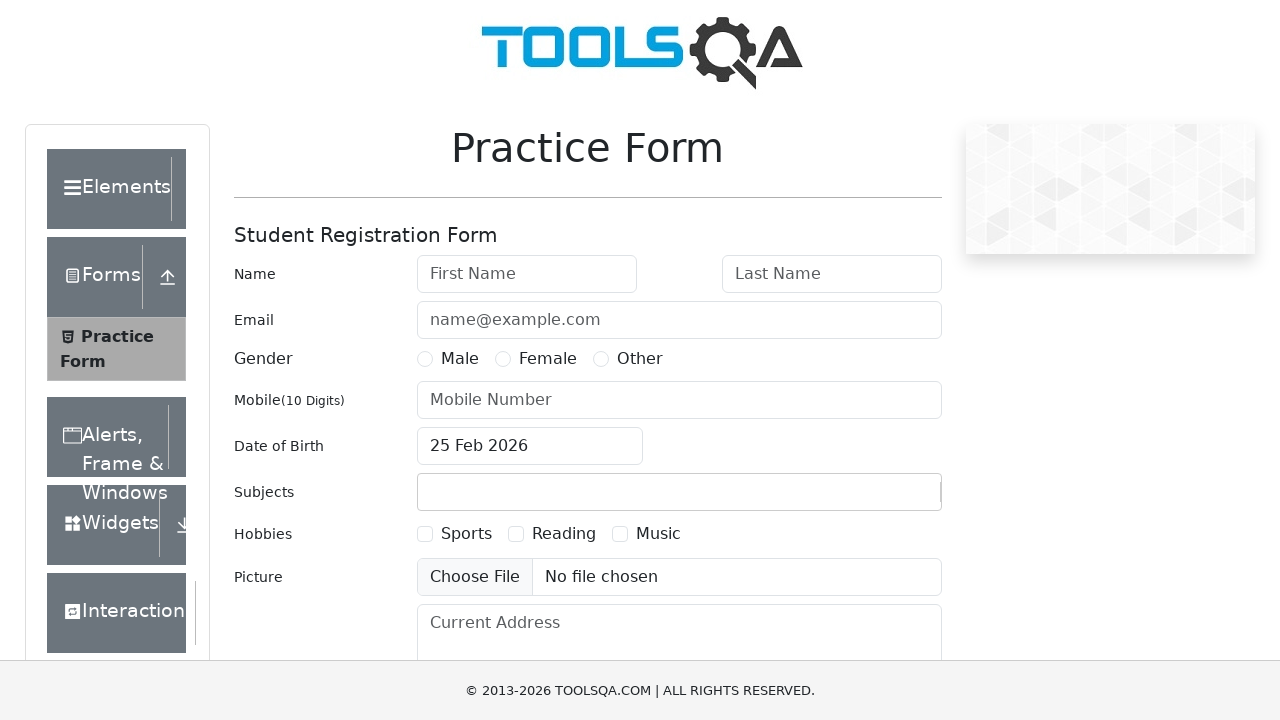